Navigates to Flipkart homepage and captures a screenshot of the page

Starting URL: https://www.flipkart.com

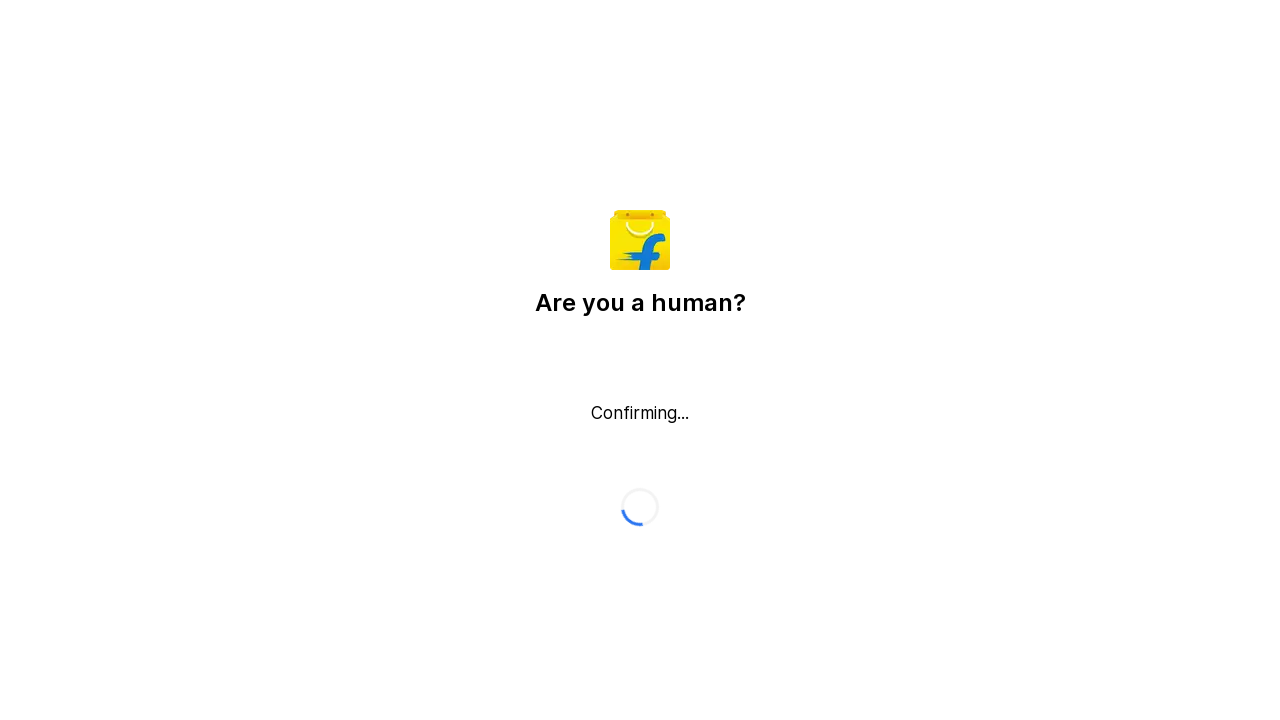

Waited for Flipkart homepage to fully load (networkidle)
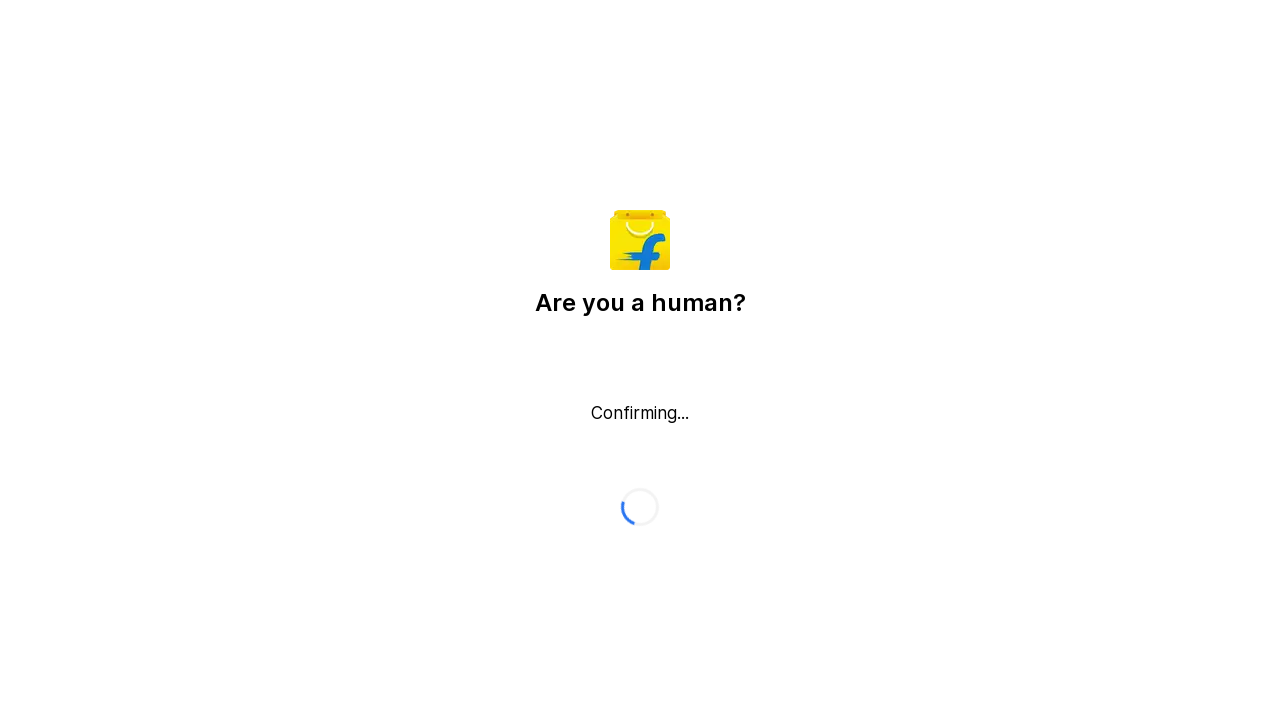

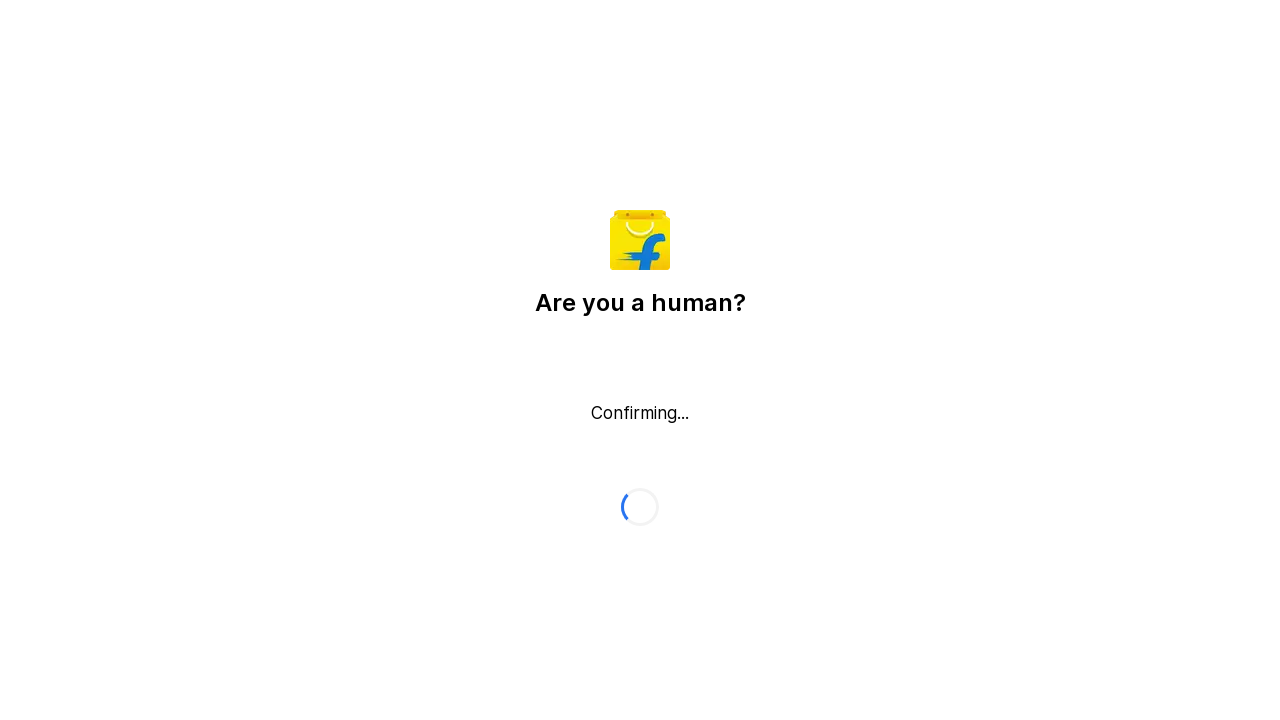